Tests the Add/Remove Elements functionality by clicking the Add Element button, verifying the Delete button appears, clicking Delete, and verifying the page title remains visible.

Starting URL: https://the-internet.herokuapp.com/add_remove_elements/

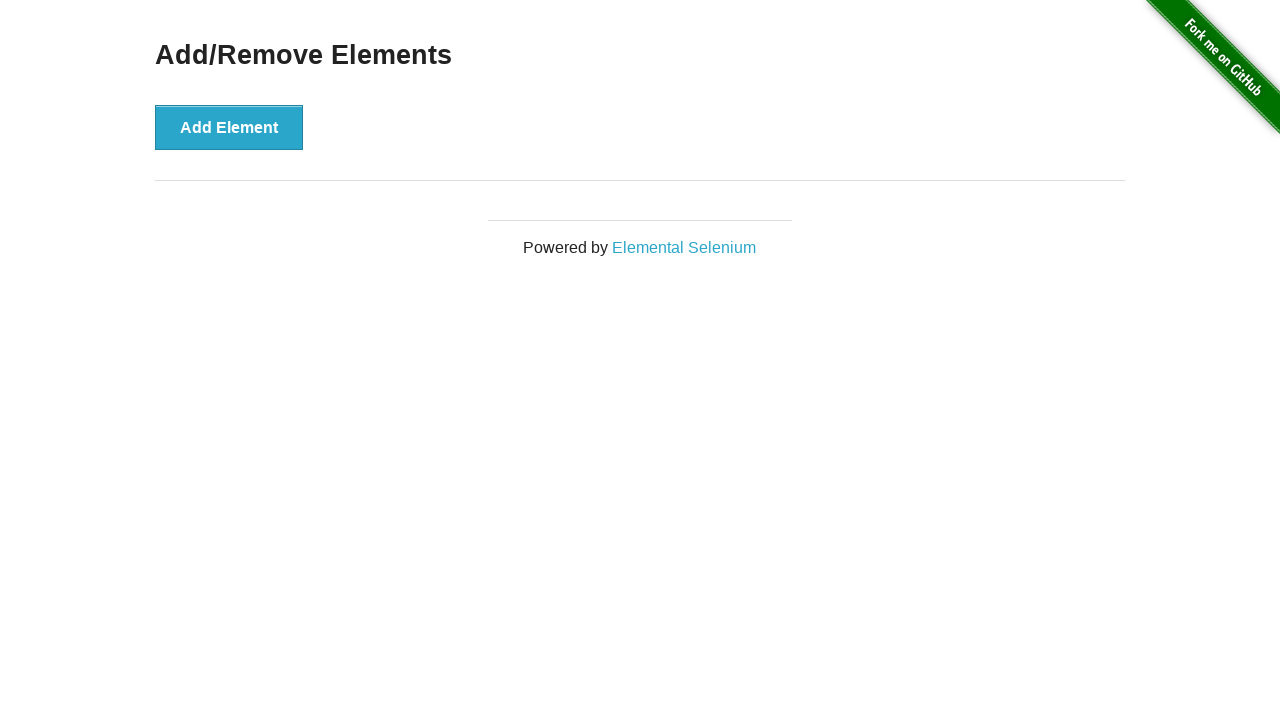

Clicked 'Add Element' button at (229, 127) on xpath=//*[text()='Add Element']
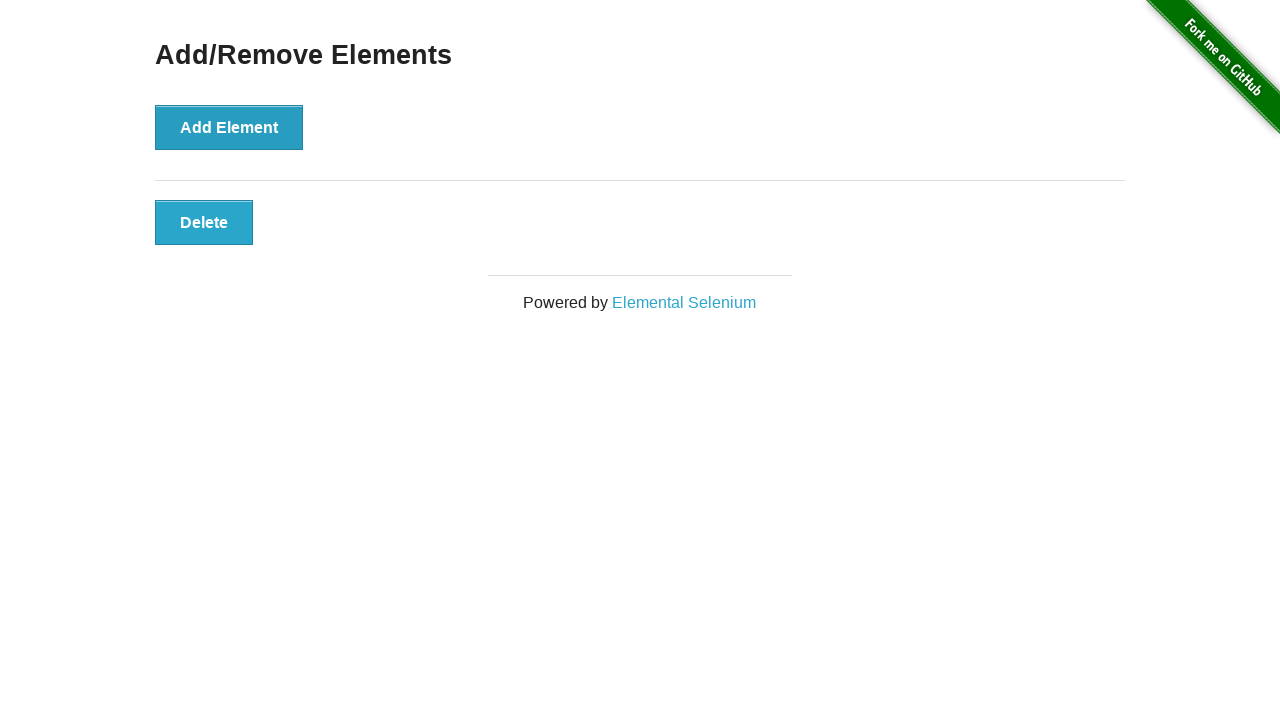

Waited for 'Delete' button to appear
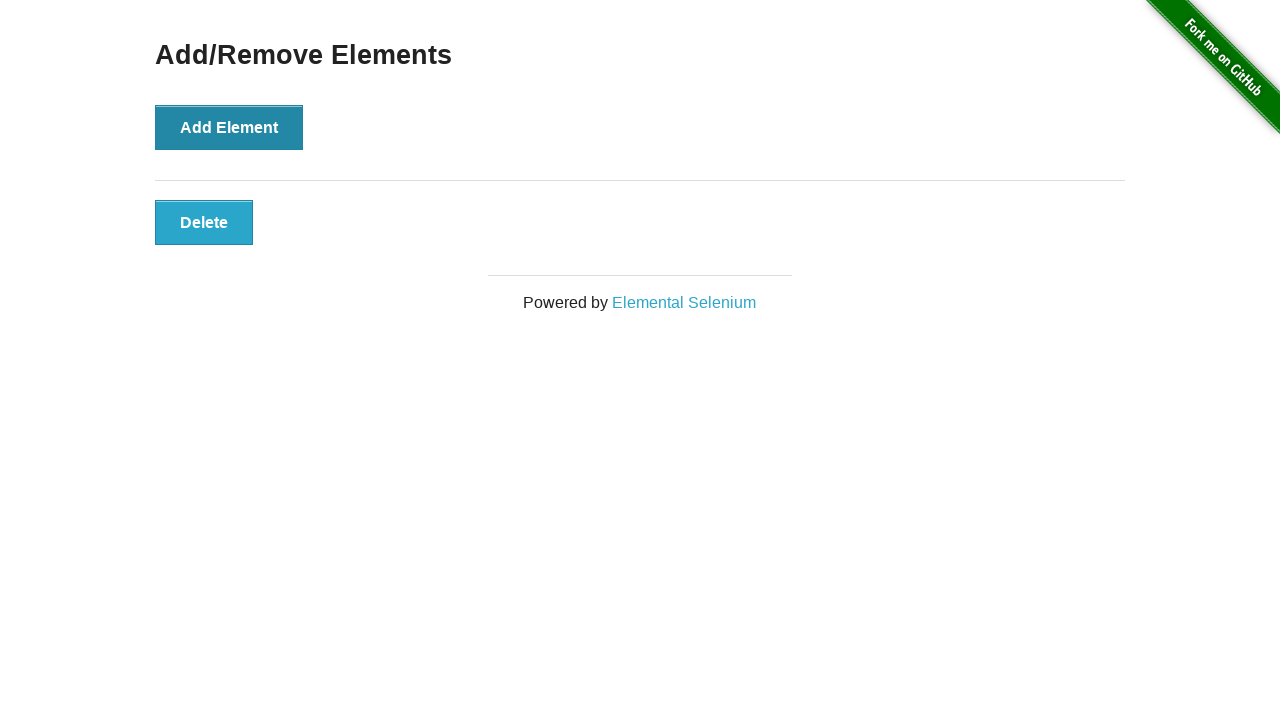

Located 'Delete' button element
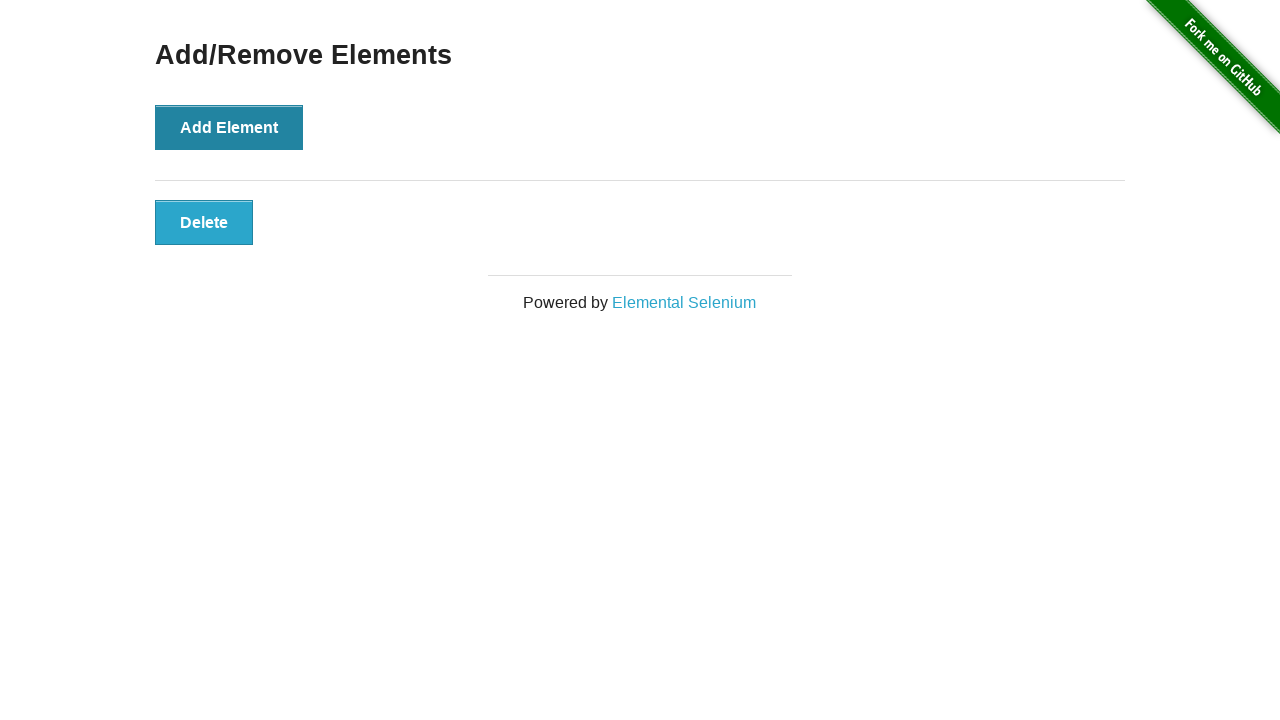

Verified 'Delete' button is visible
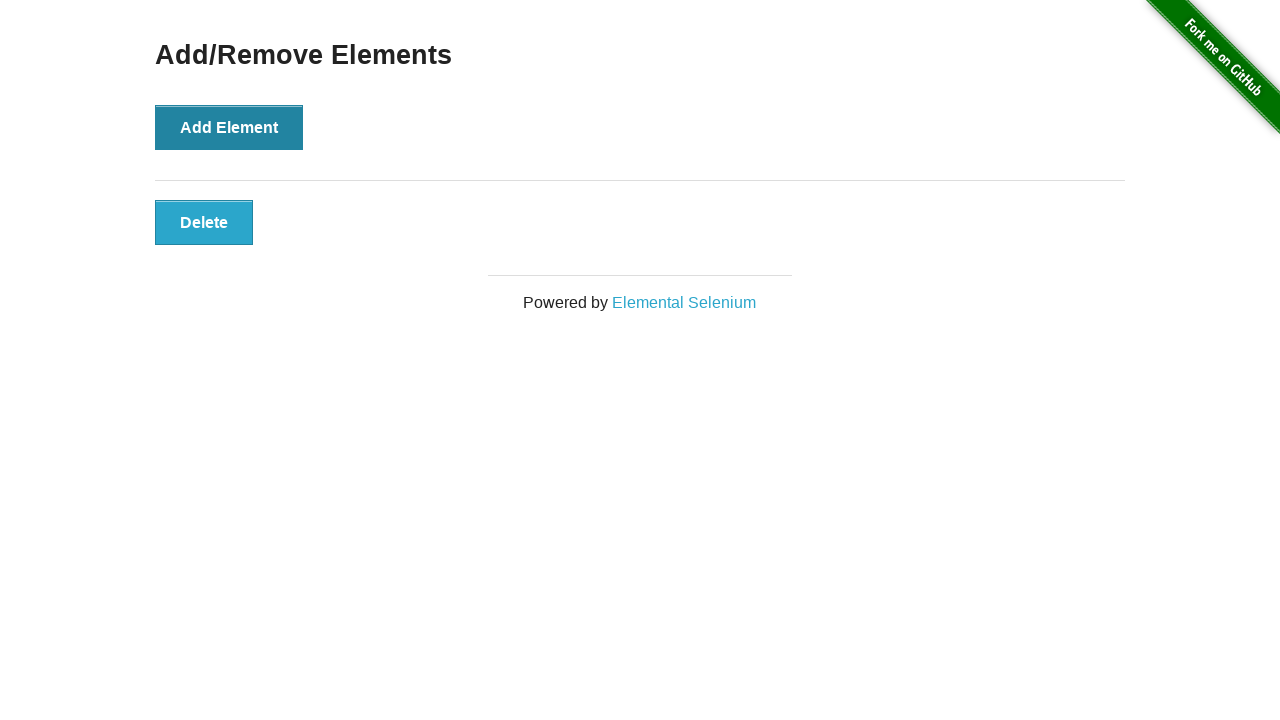

Clicked 'Delete' button at (204, 222) on xpath=//*[text()='Delete']
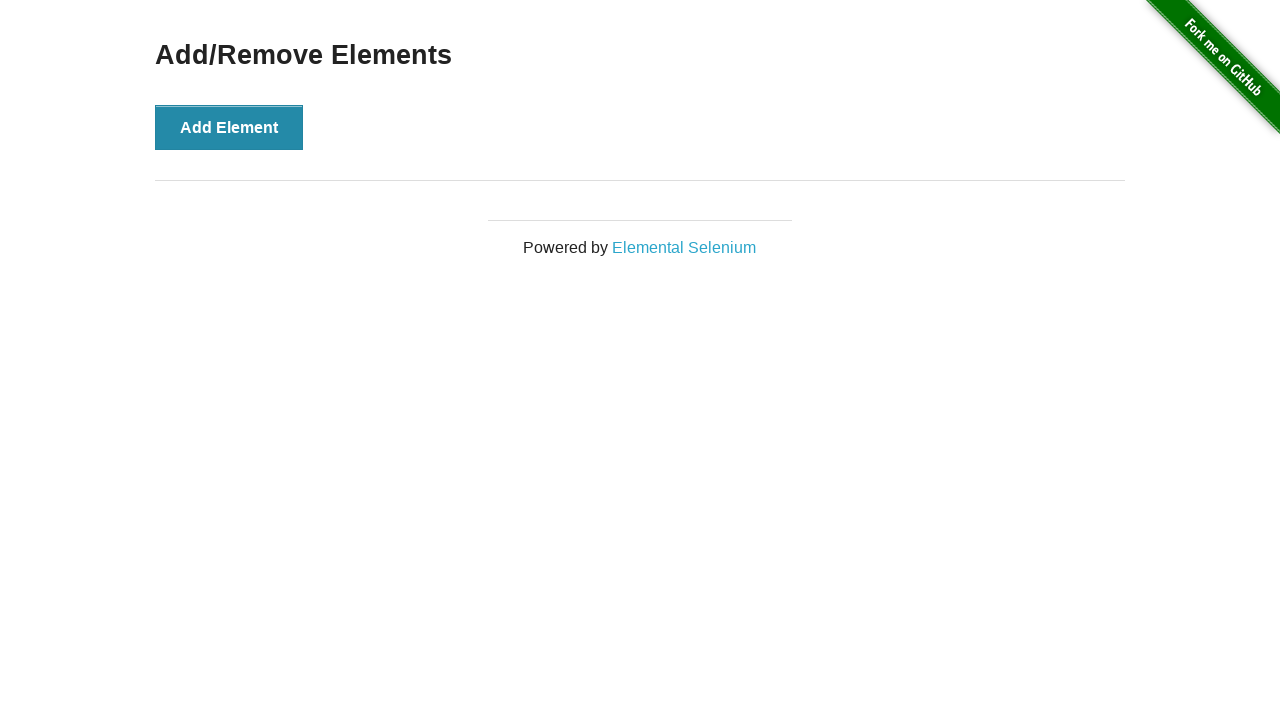

Located 'Add/Remove Elements' heading
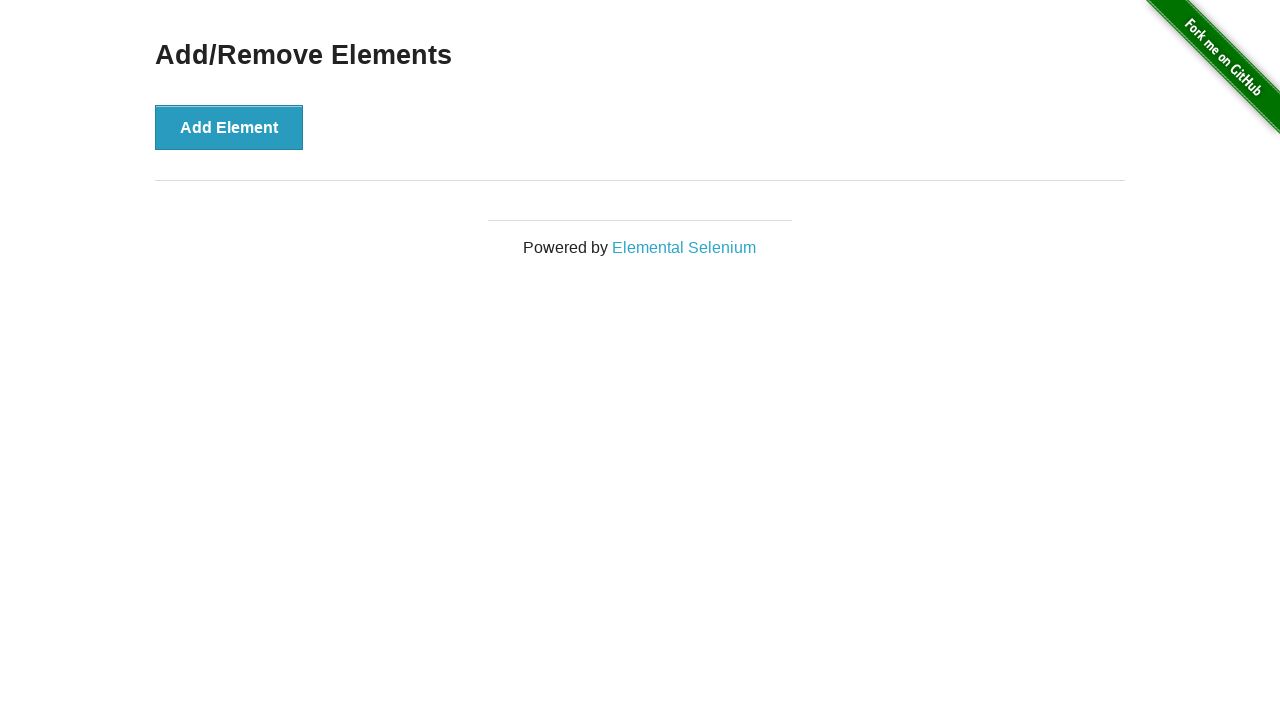

Verified 'Add/Remove Elements' heading is still visible
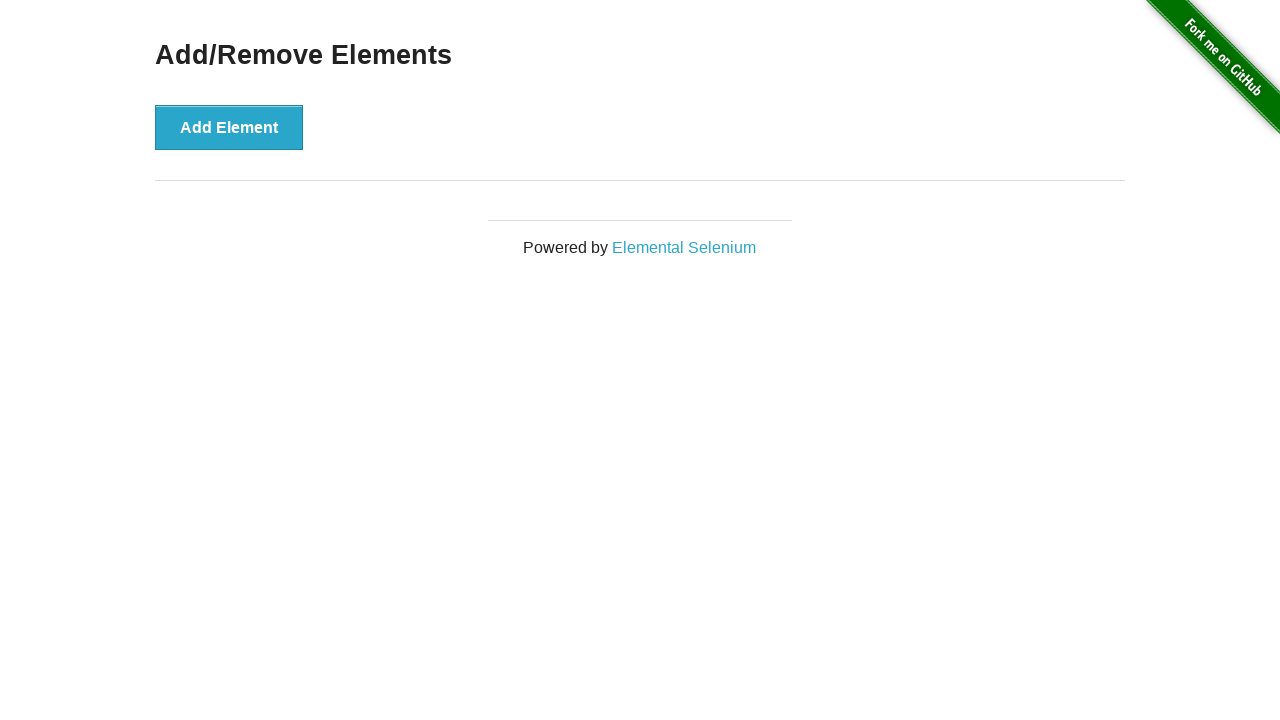

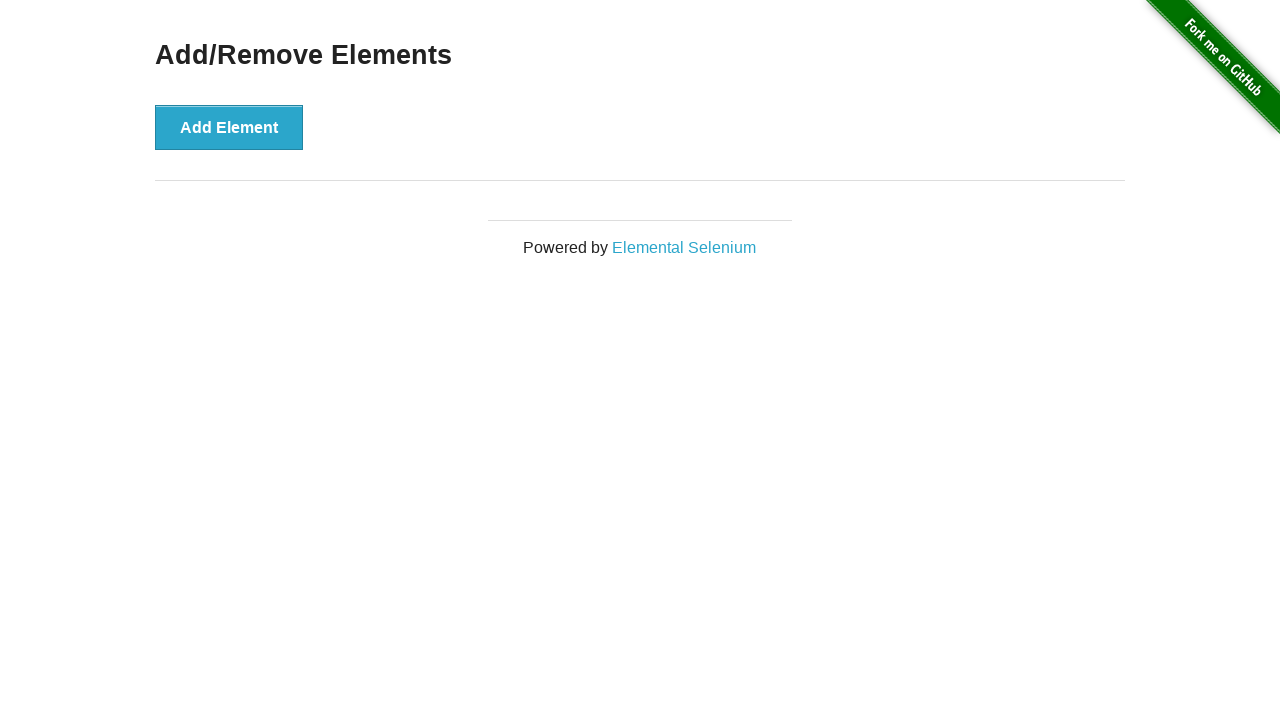